Navigates to a test automation practice blog and interacts with a web table by counting rows and columns, then iterating through all table cells

Starting URL: https://testautomationpractice.blogspot.com/

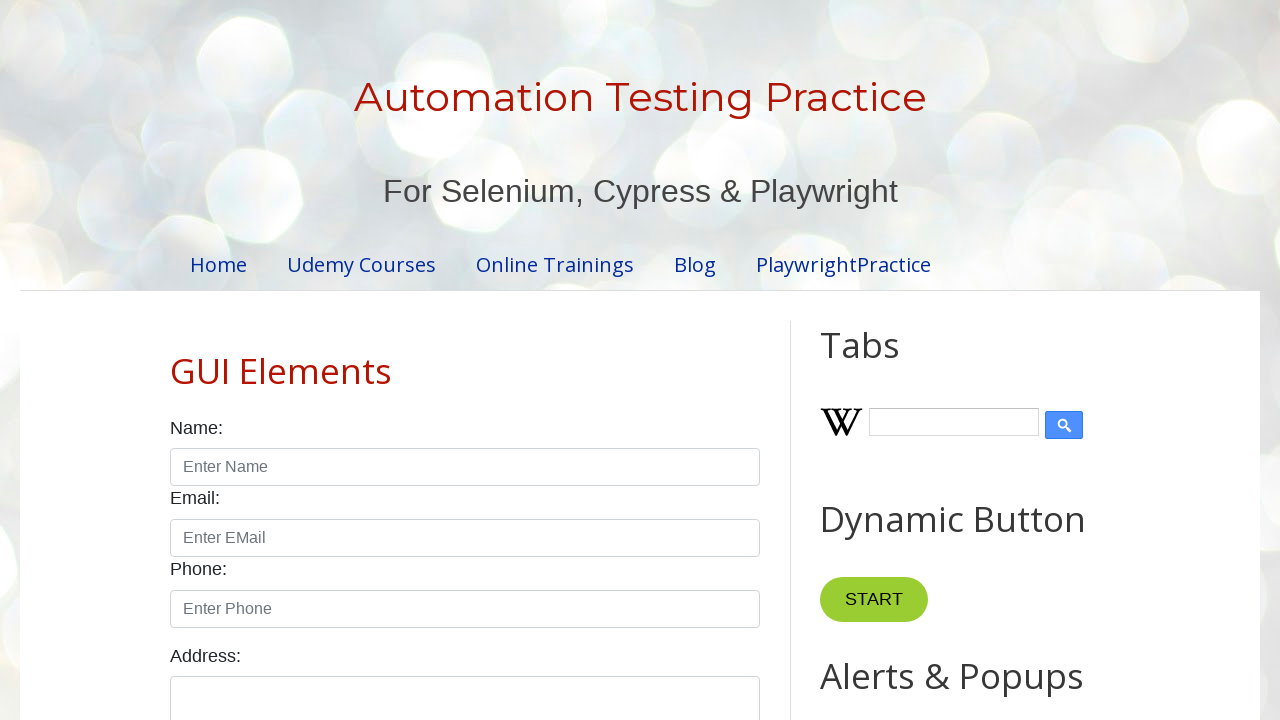

Navigated to test automation practice blog
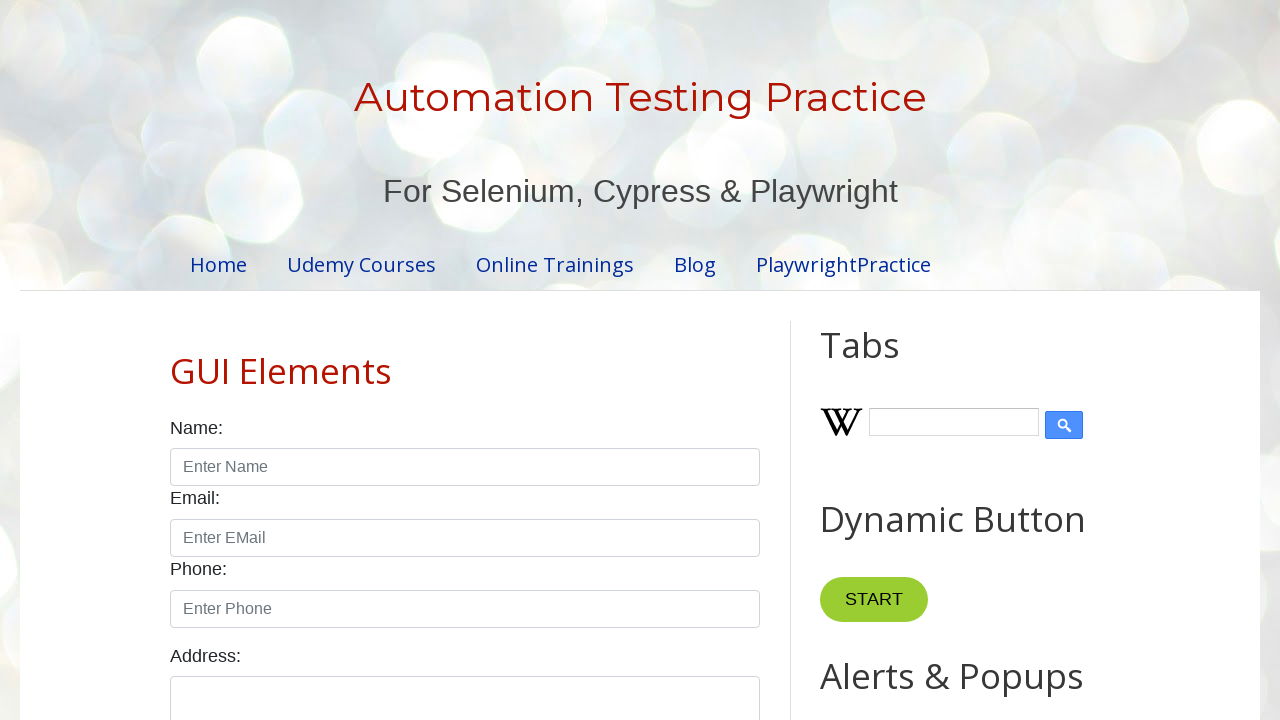

Counted total number of rows in table: 7
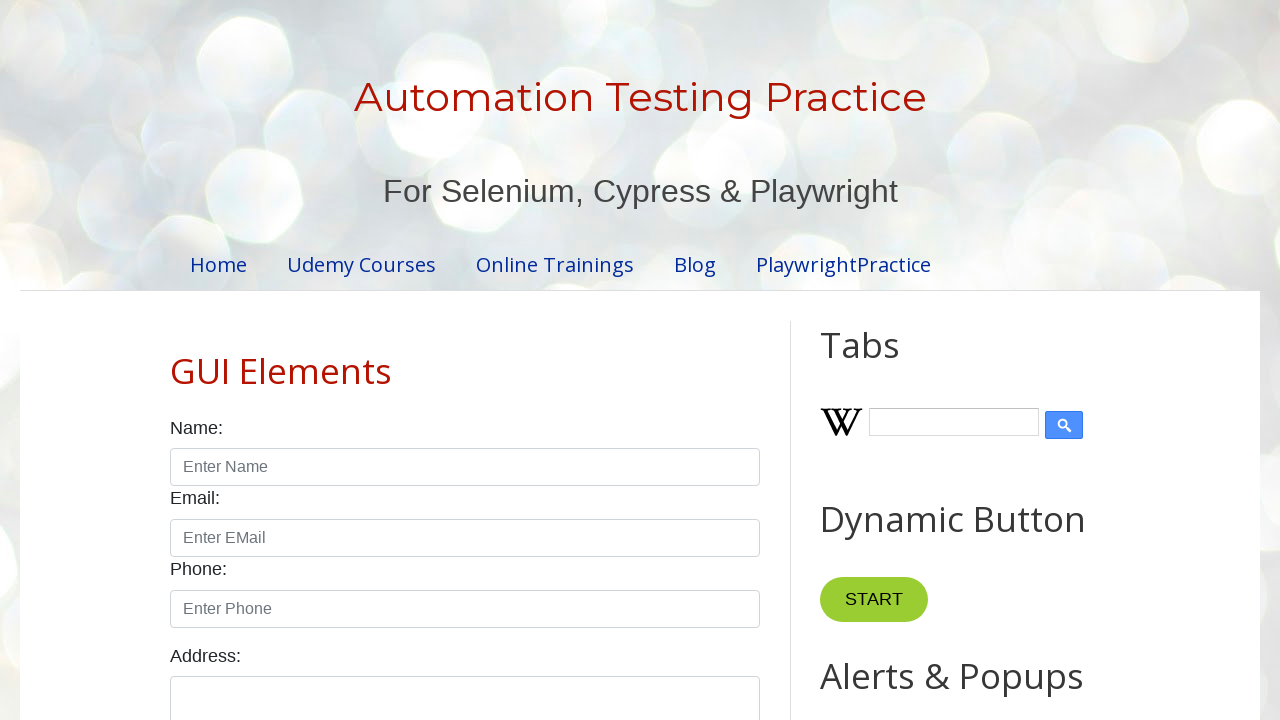

Counted total number of columns in table: 4
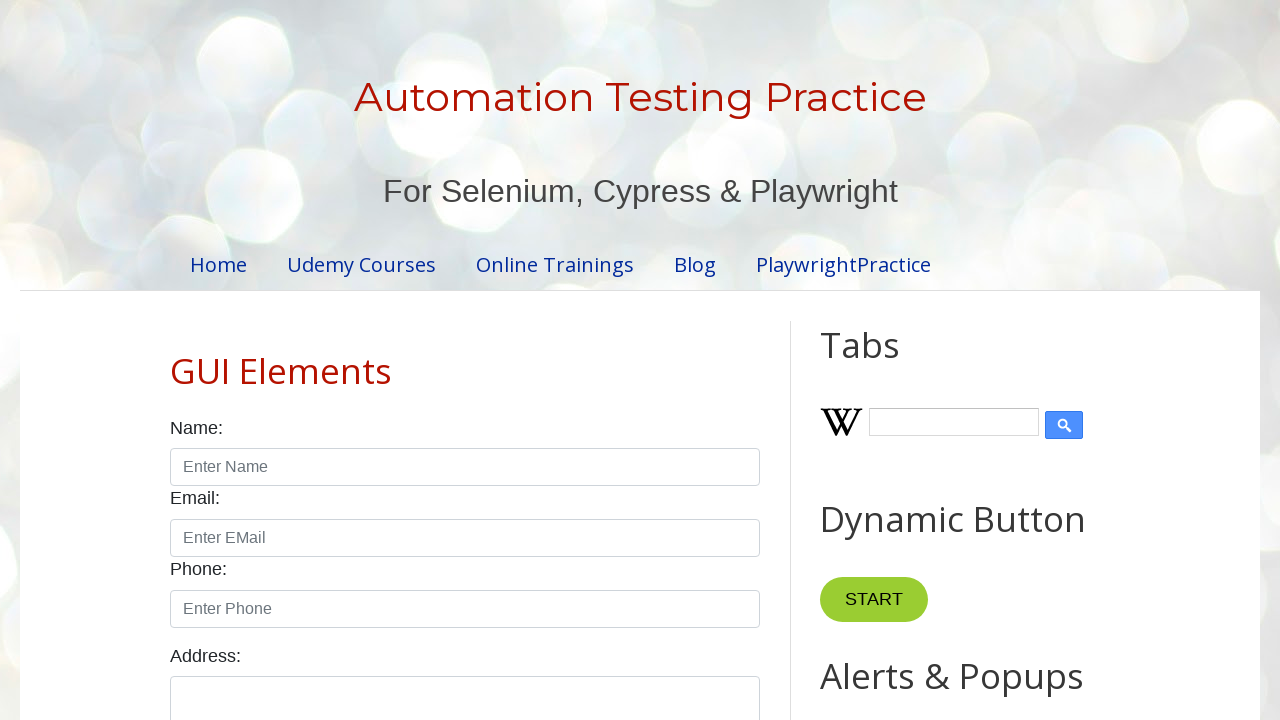

Retrieved cell content from row 2, column 1: 'Learn Selenium'
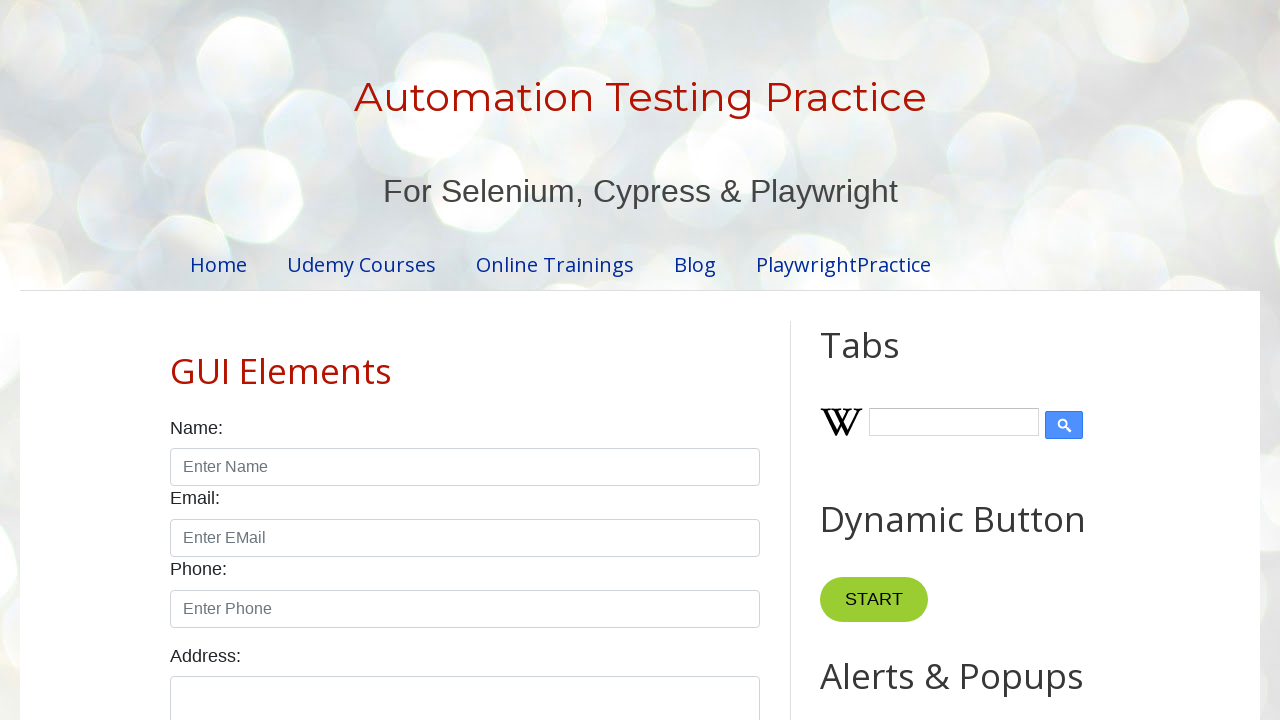

Retrieved cell content from row 2, column 2: 'Amit'
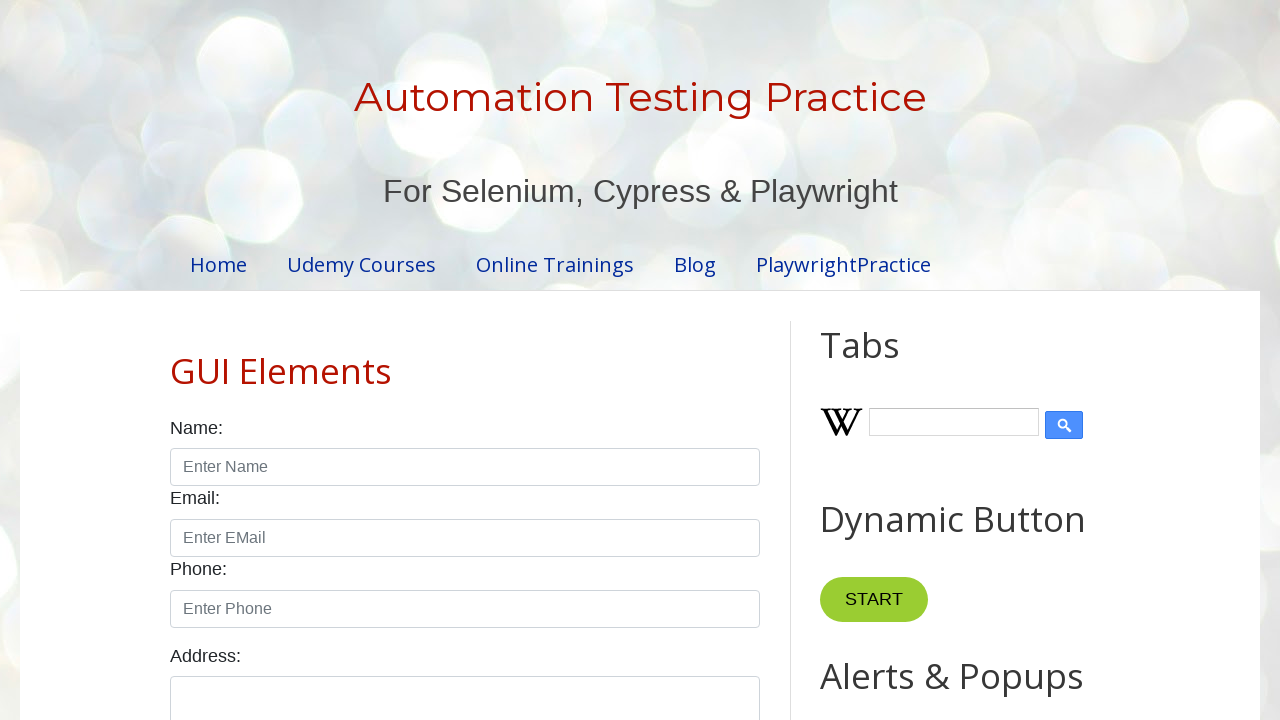

Retrieved cell content from row 2, column 3: 'Selenium'
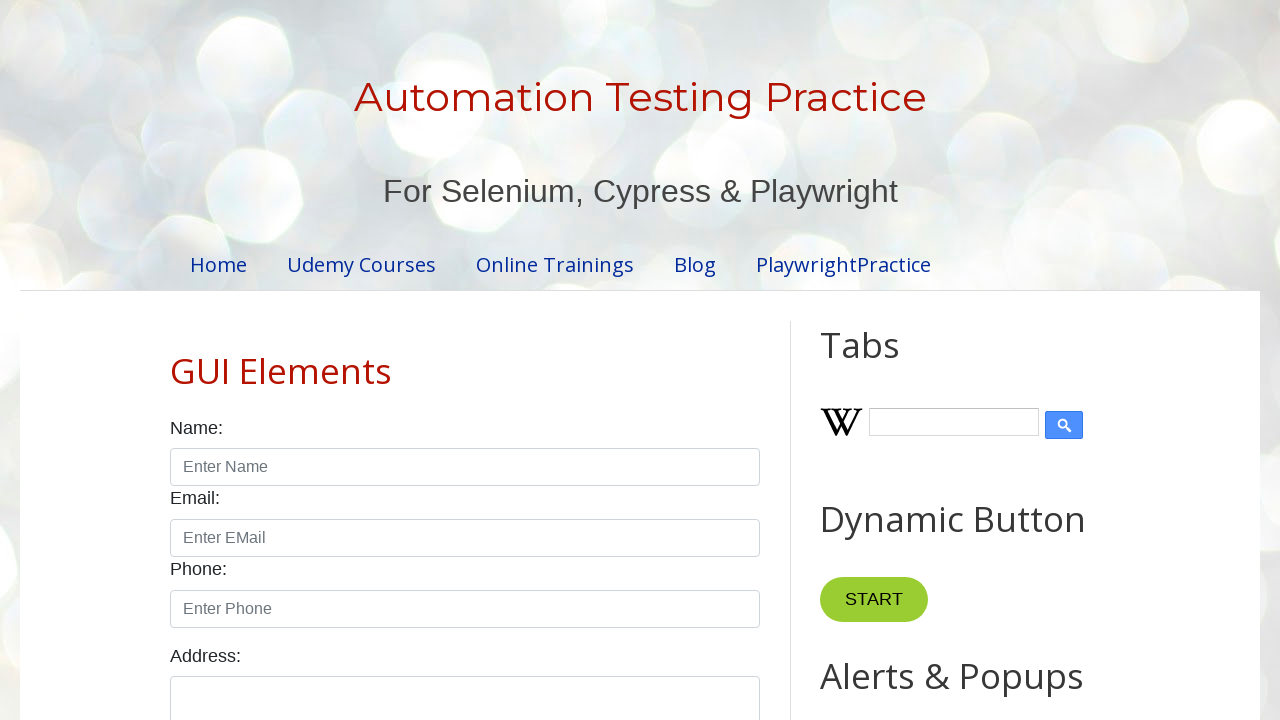

Retrieved cell content from row 2, column 4: '300'
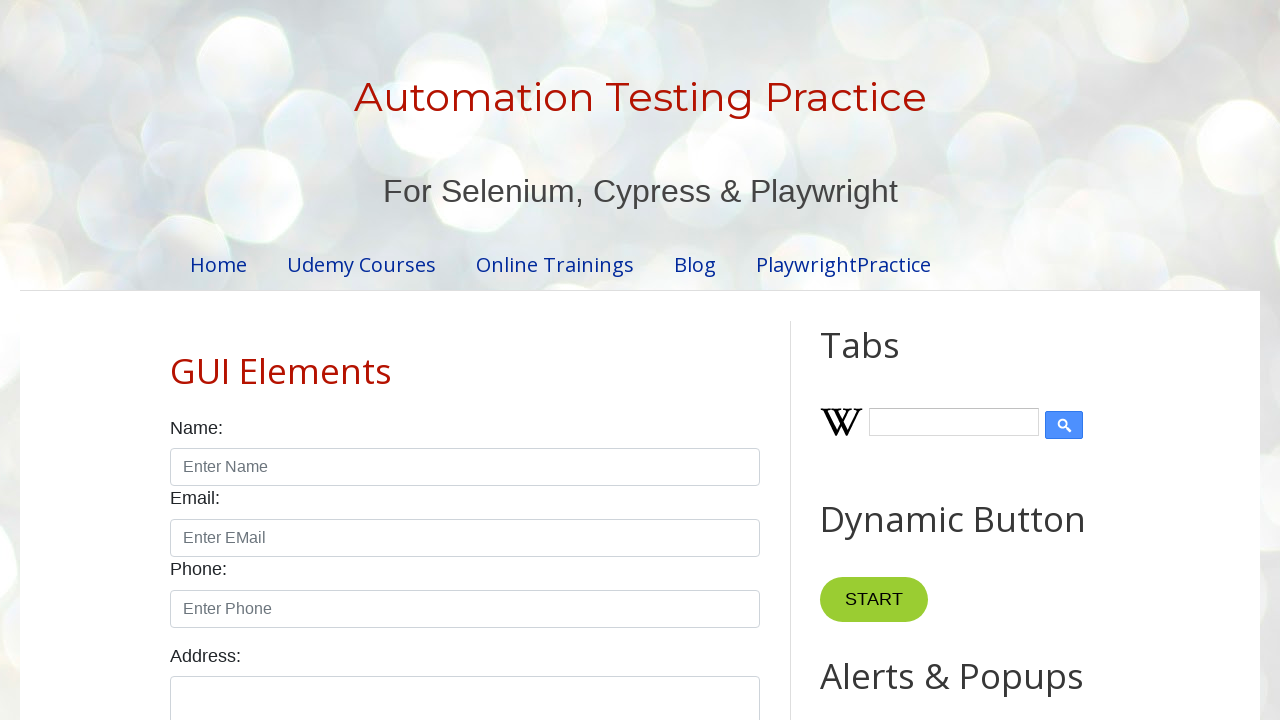

Retrieved cell content from row 3, column 1: 'Learn Java'
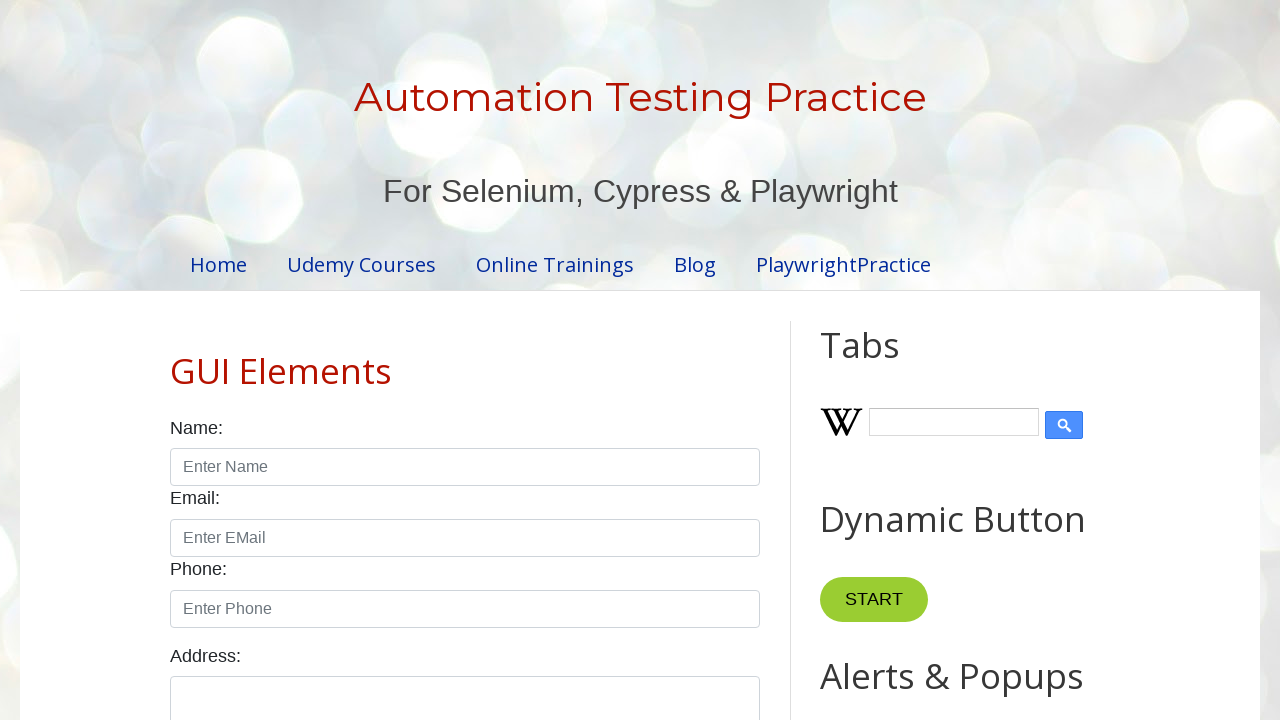

Retrieved cell content from row 3, column 2: 'Mukesh'
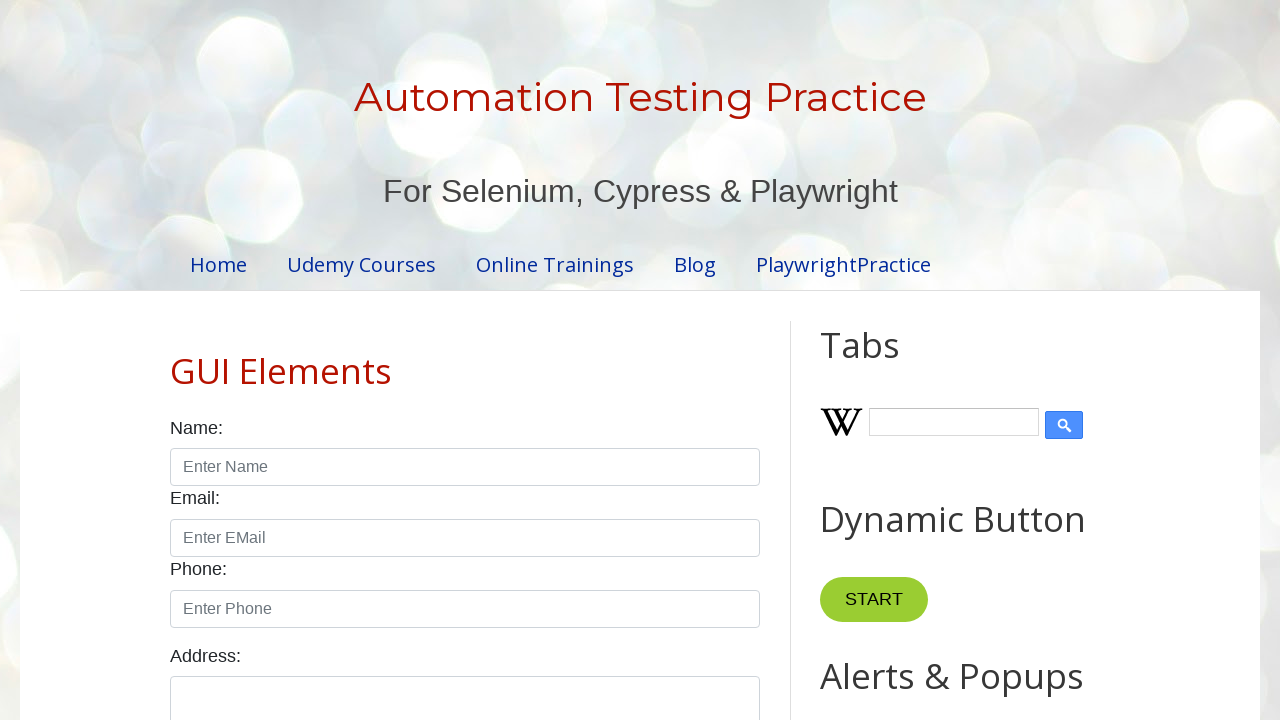

Retrieved cell content from row 3, column 3: 'Java'
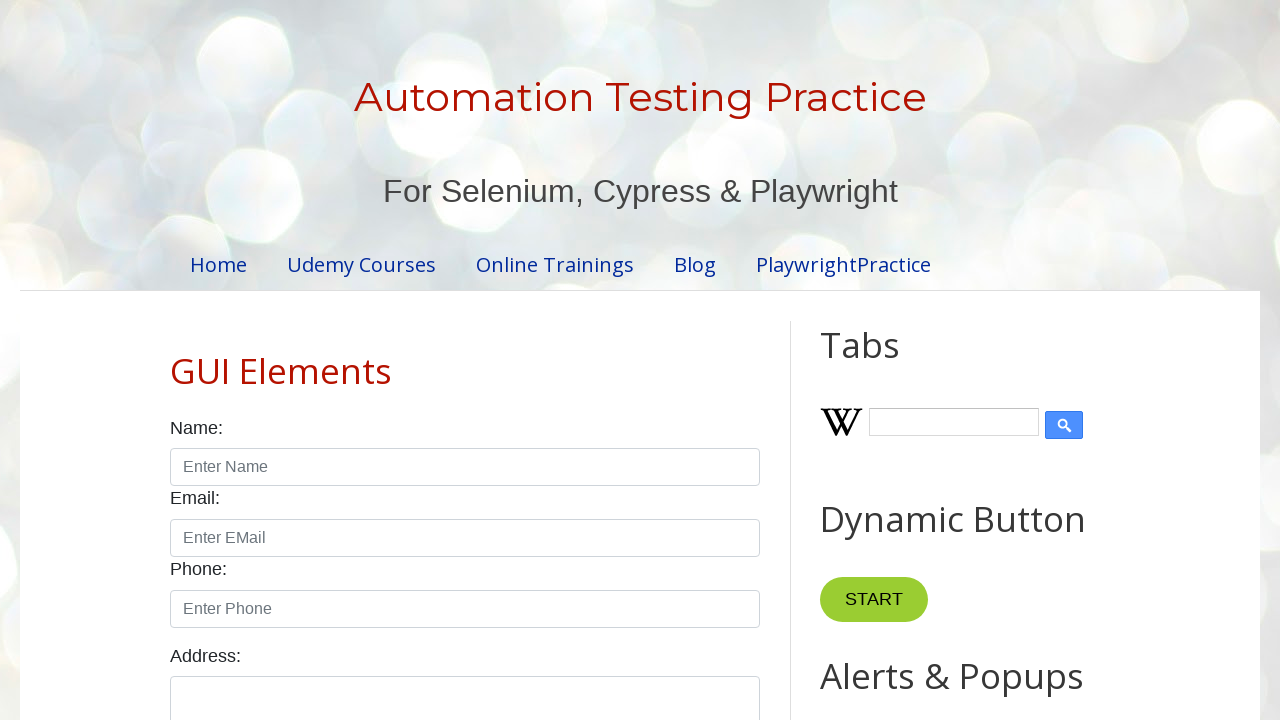

Retrieved cell content from row 3, column 4: '500'
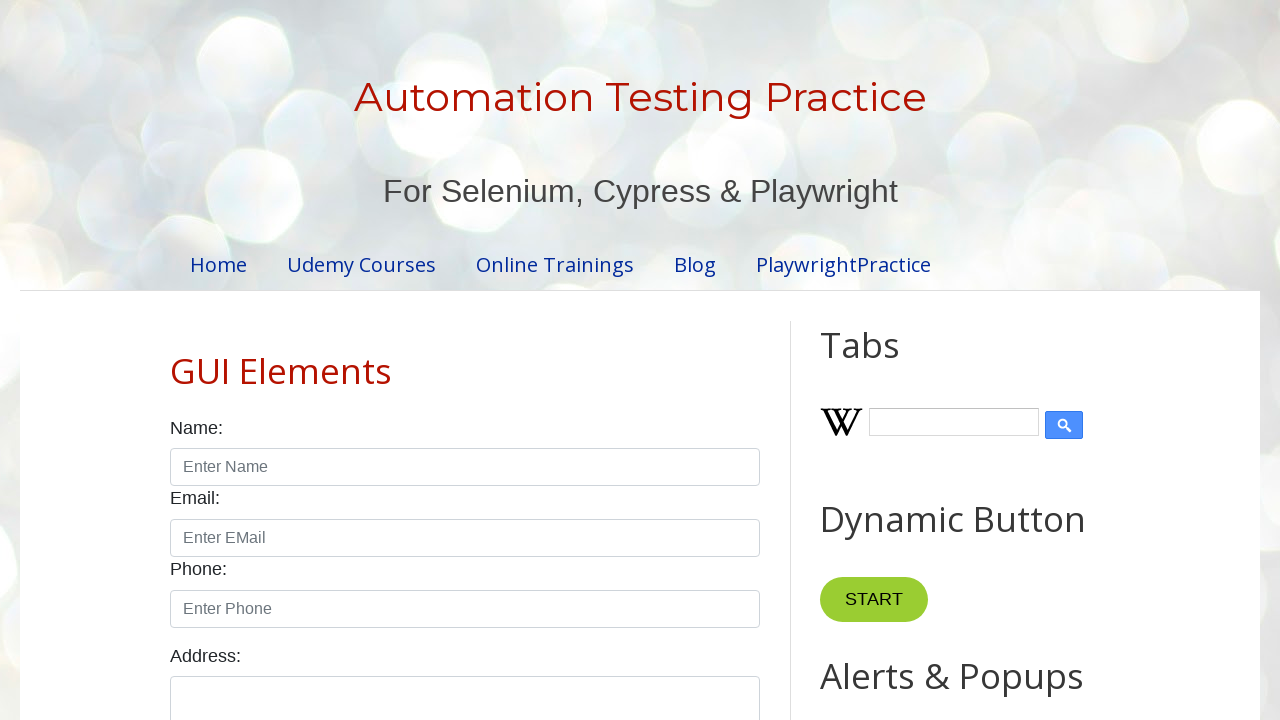

Retrieved cell content from row 4, column 1: 'Learn JS'
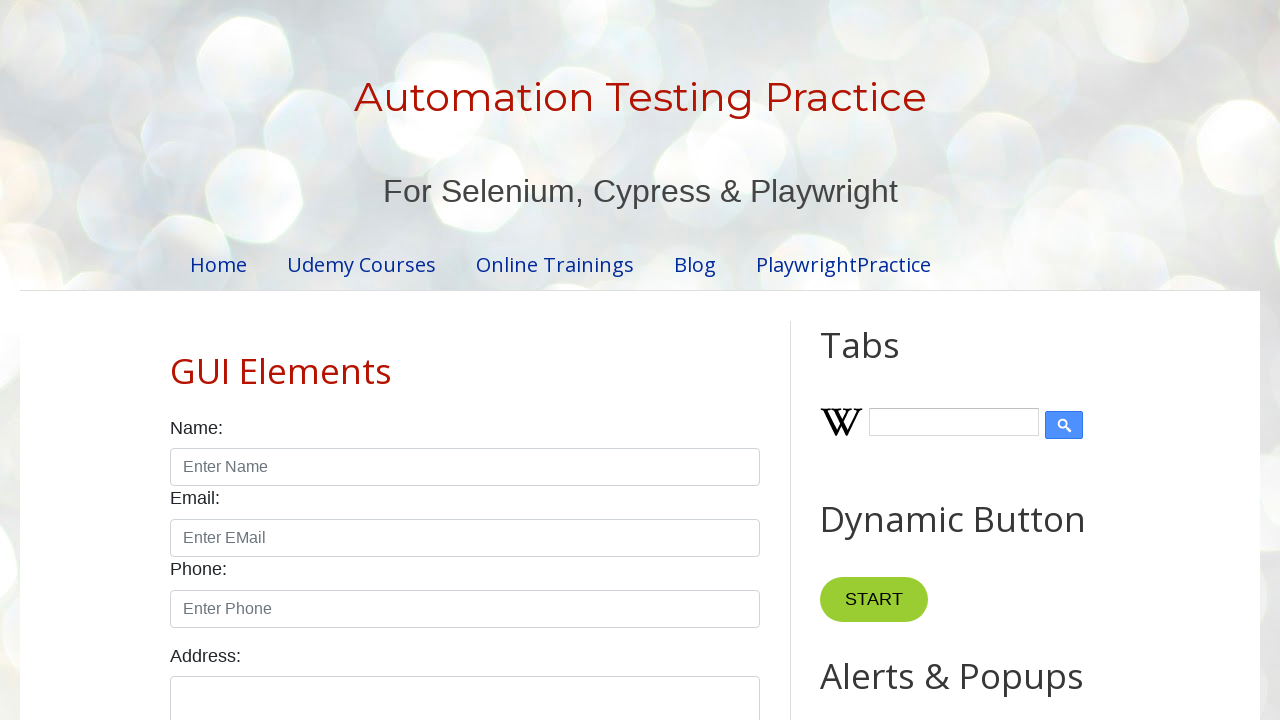

Retrieved cell content from row 4, column 2: 'Animesh'
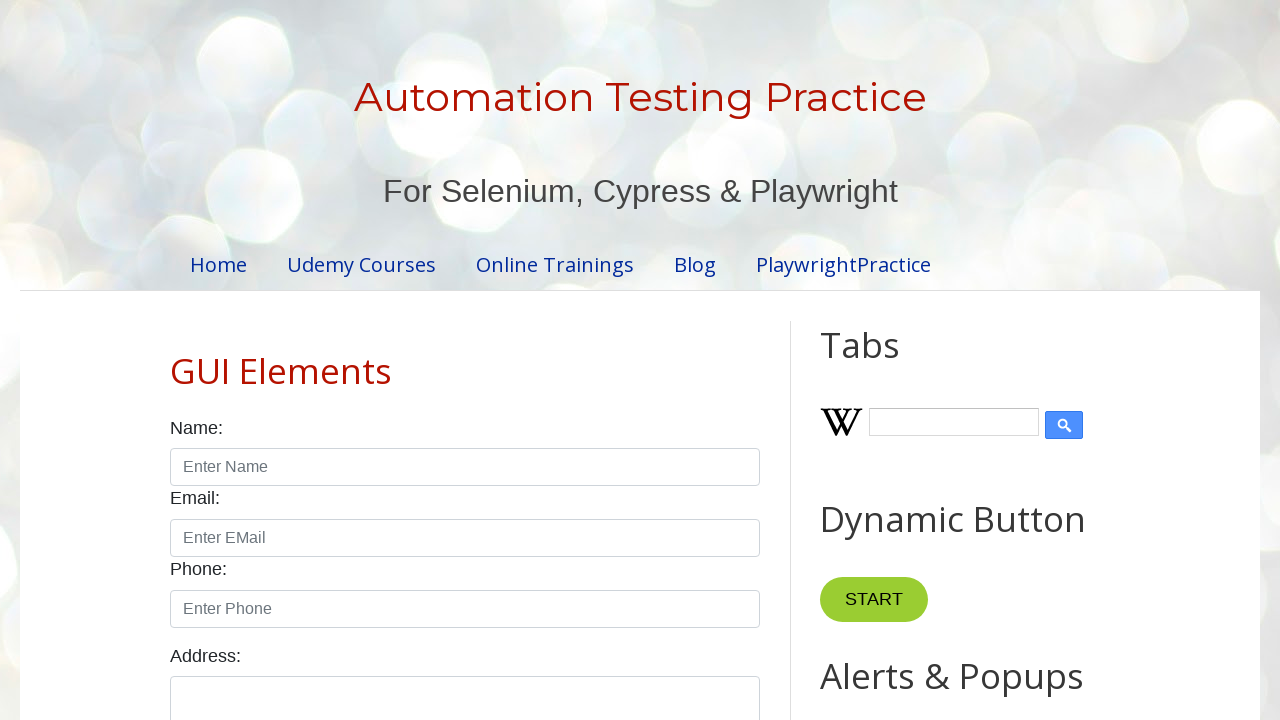

Retrieved cell content from row 4, column 3: 'Javascript'
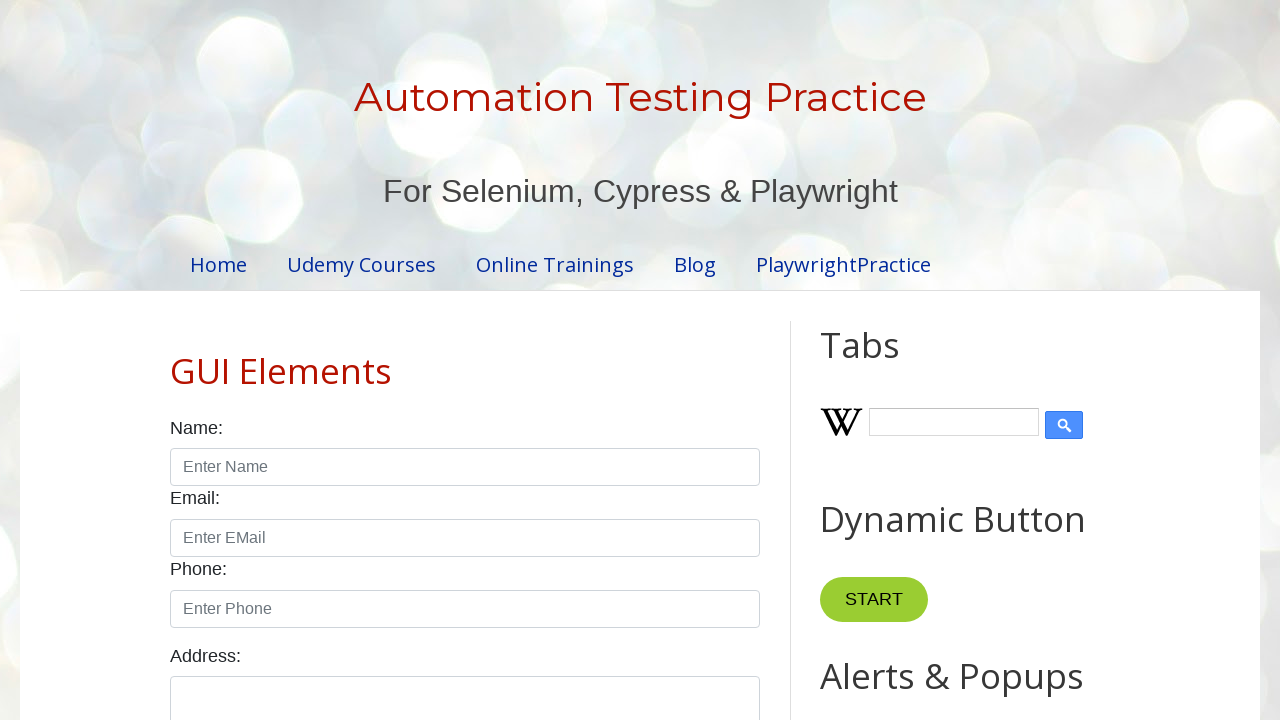

Retrieved cell content from row 4, column 4: '300'
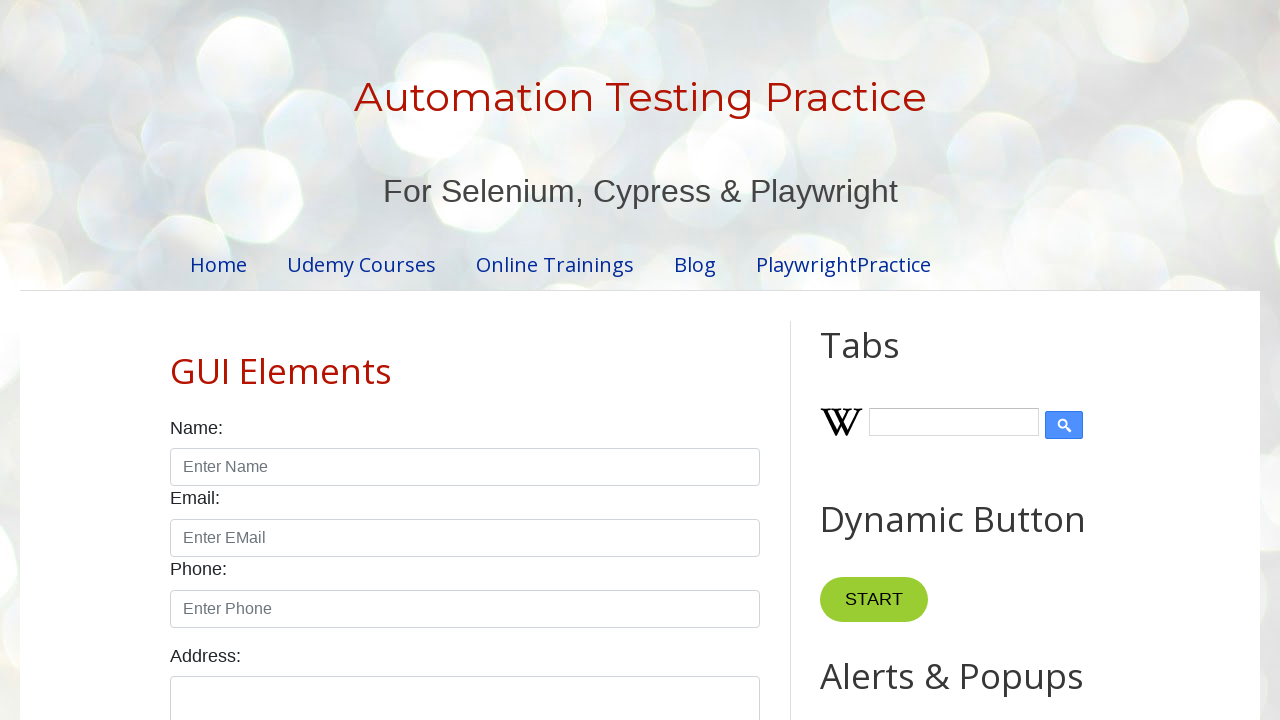

Retrieved cell content from row 5, column 1: 'Master In Selenium'
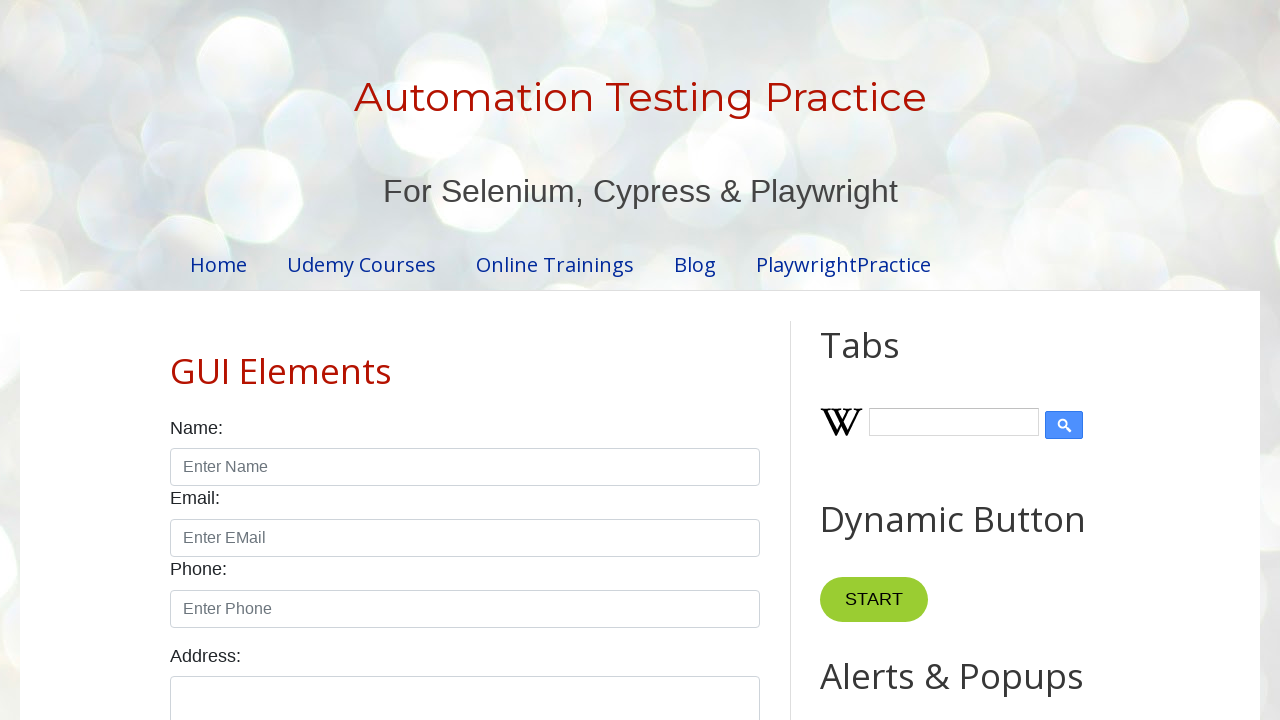

Retrieved cell content from row 5, column 2: 'Mukesh'
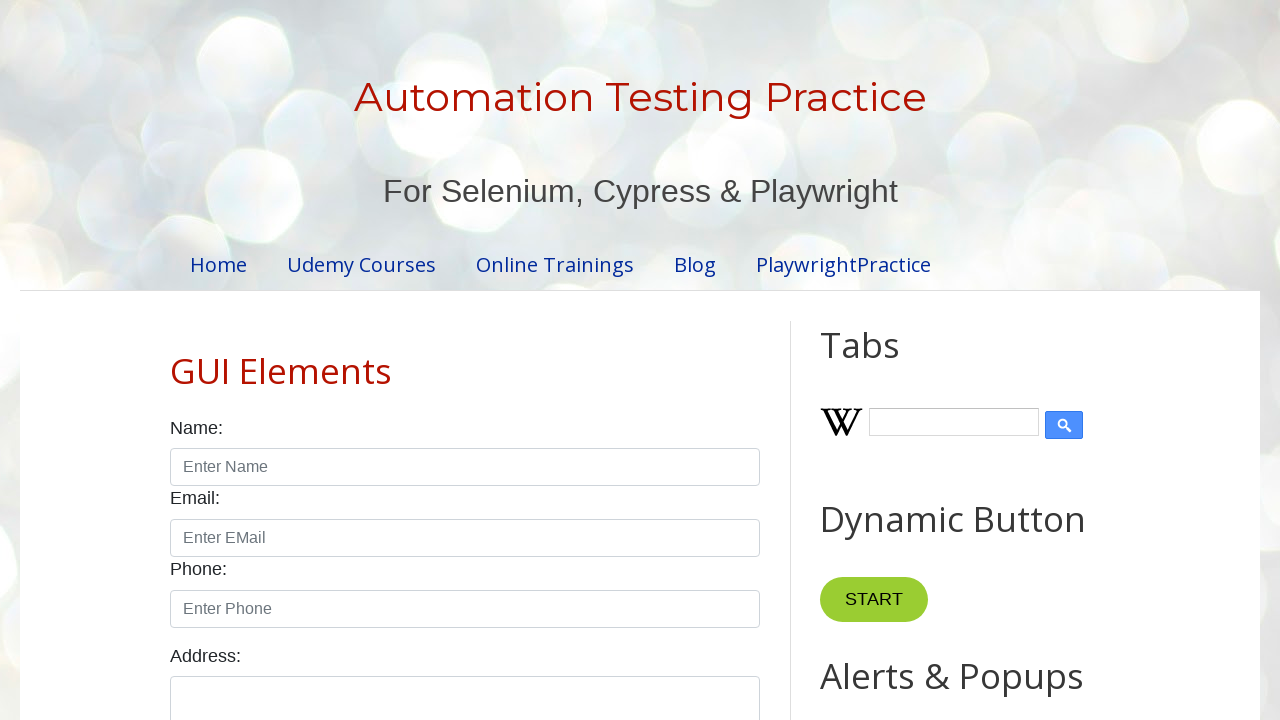

Retrieved cell content from row 5, column 3: 'Selenium'
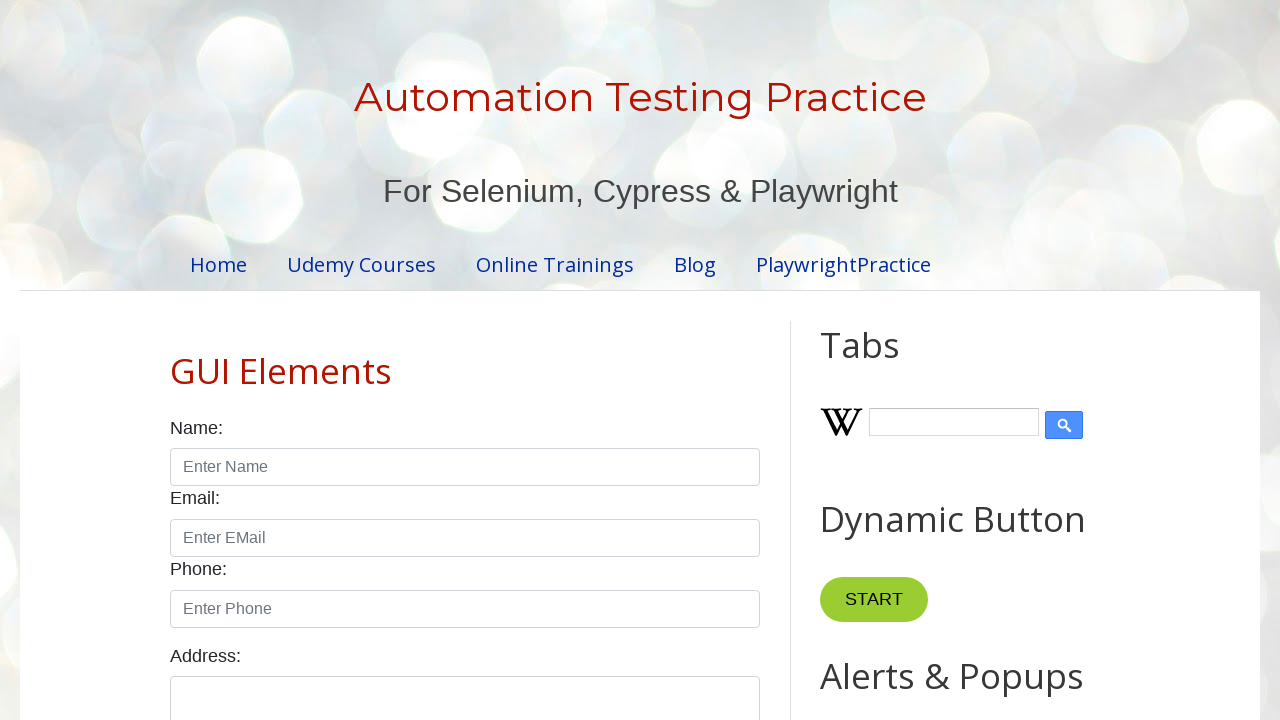

Retrieved cell content from row 5, column 4: '3000'
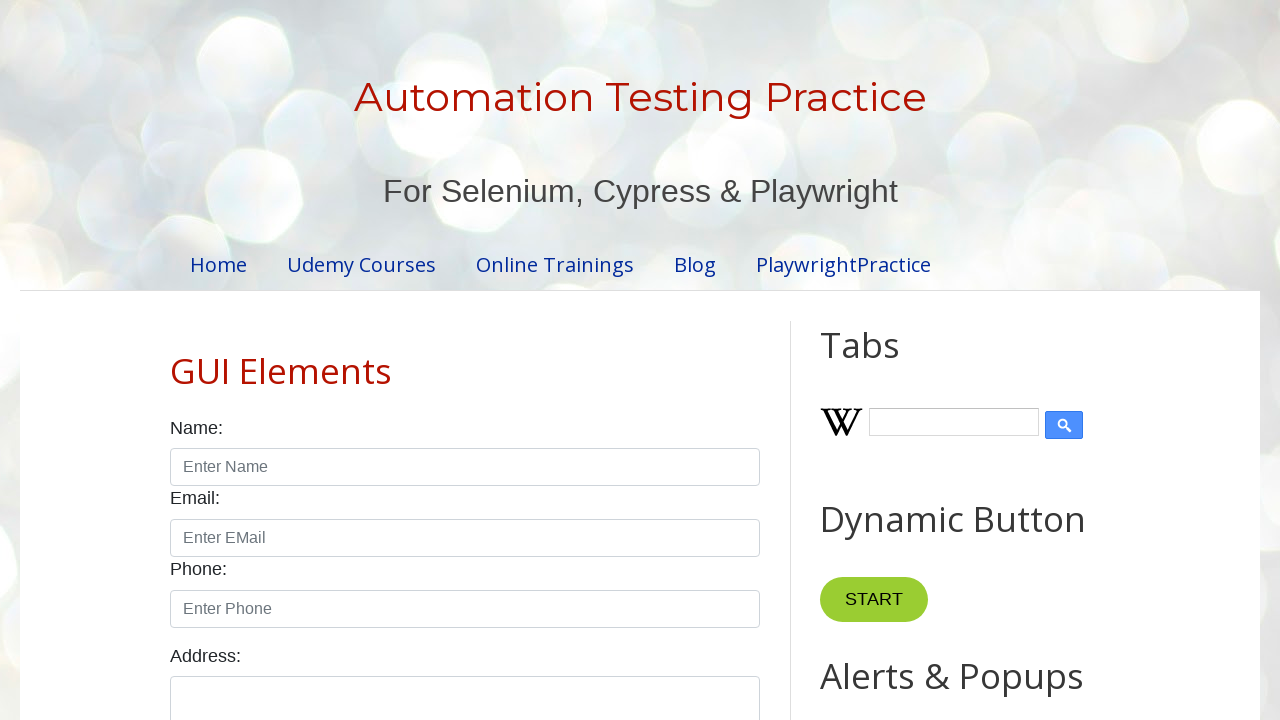

Retrieved cell content from row 6, column 1: 'Master In Java'
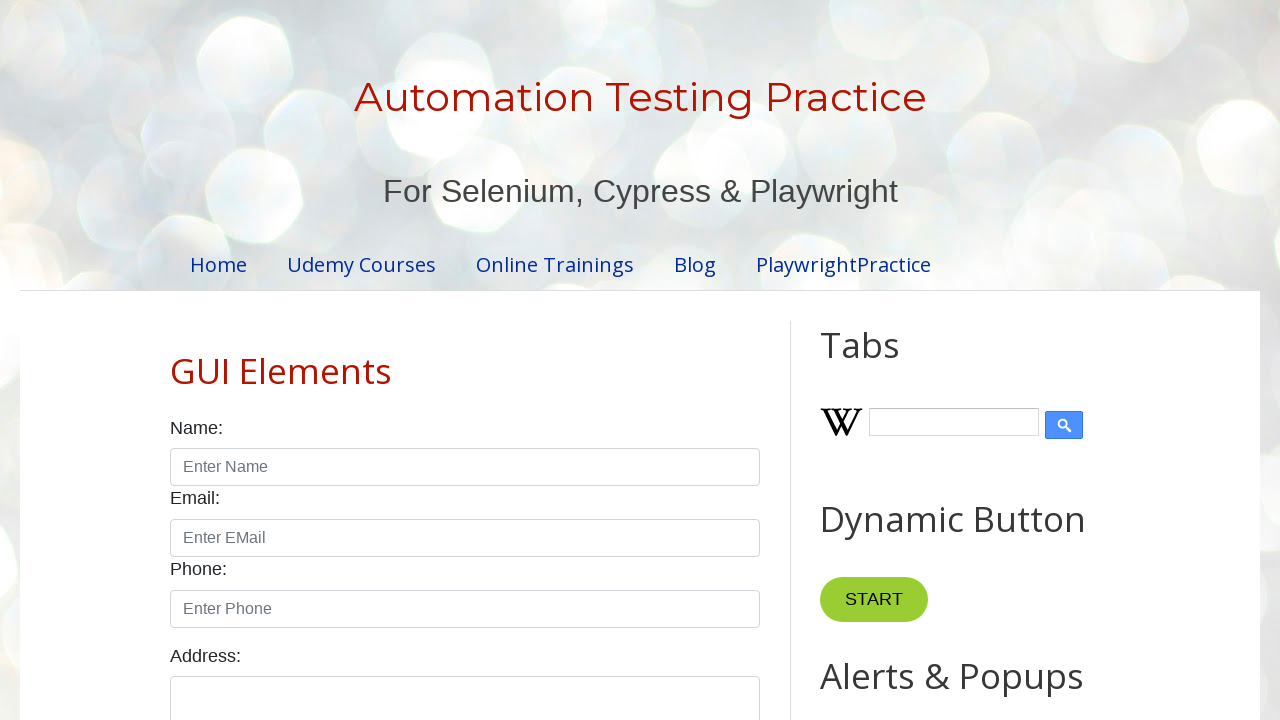

Retrieved cell content from row 6, column 2: 'Amod'
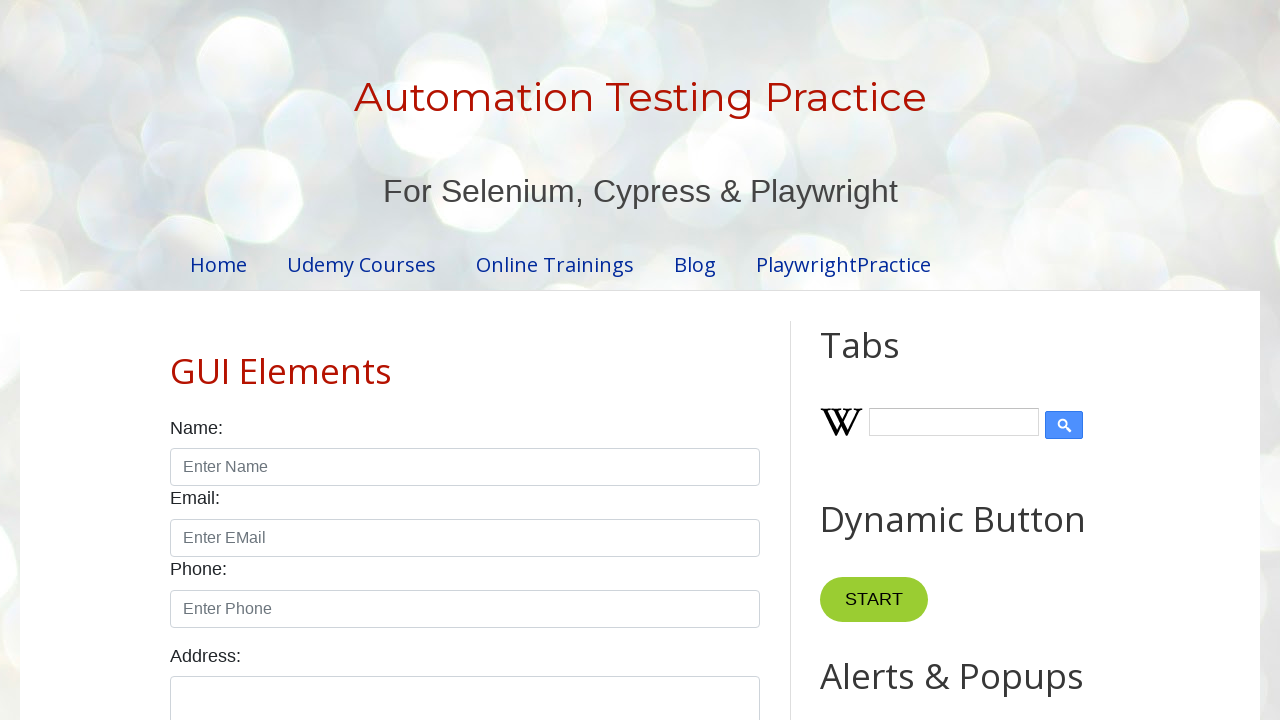

Retrieved cell content from row 6, column 3: 'JAVA'
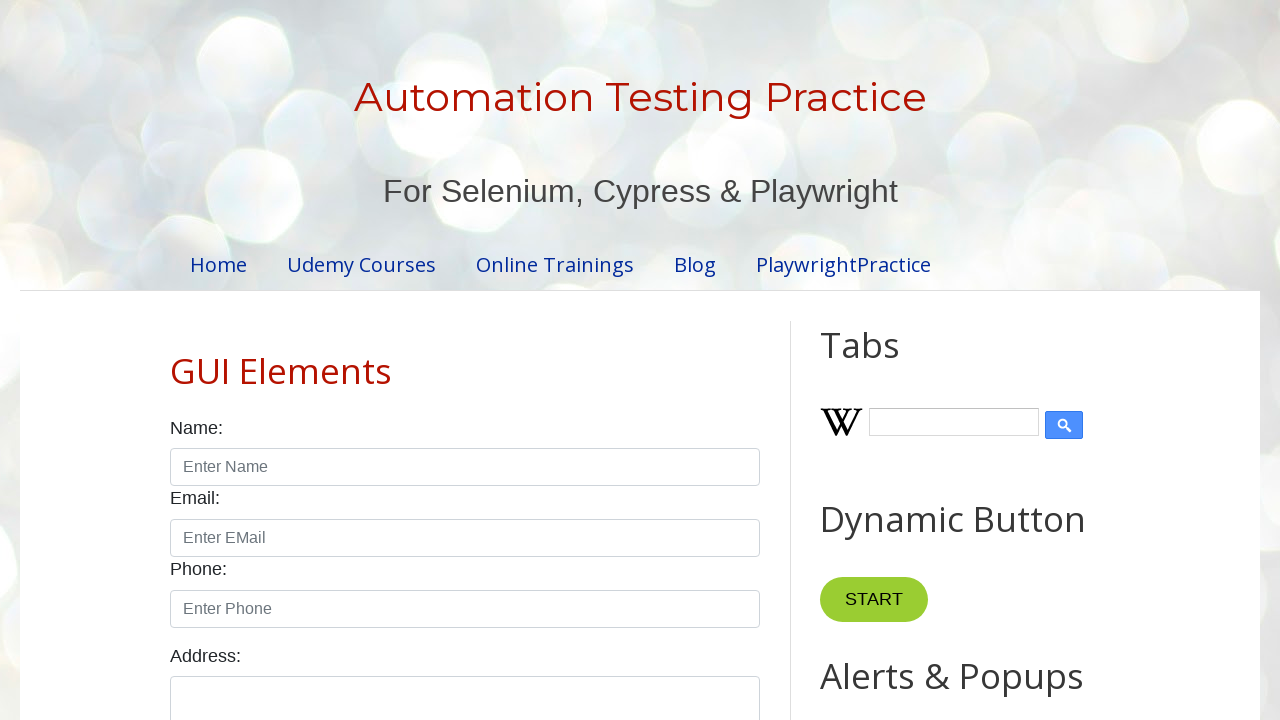

Retrieved cell content from row 6, column 4: '2000'
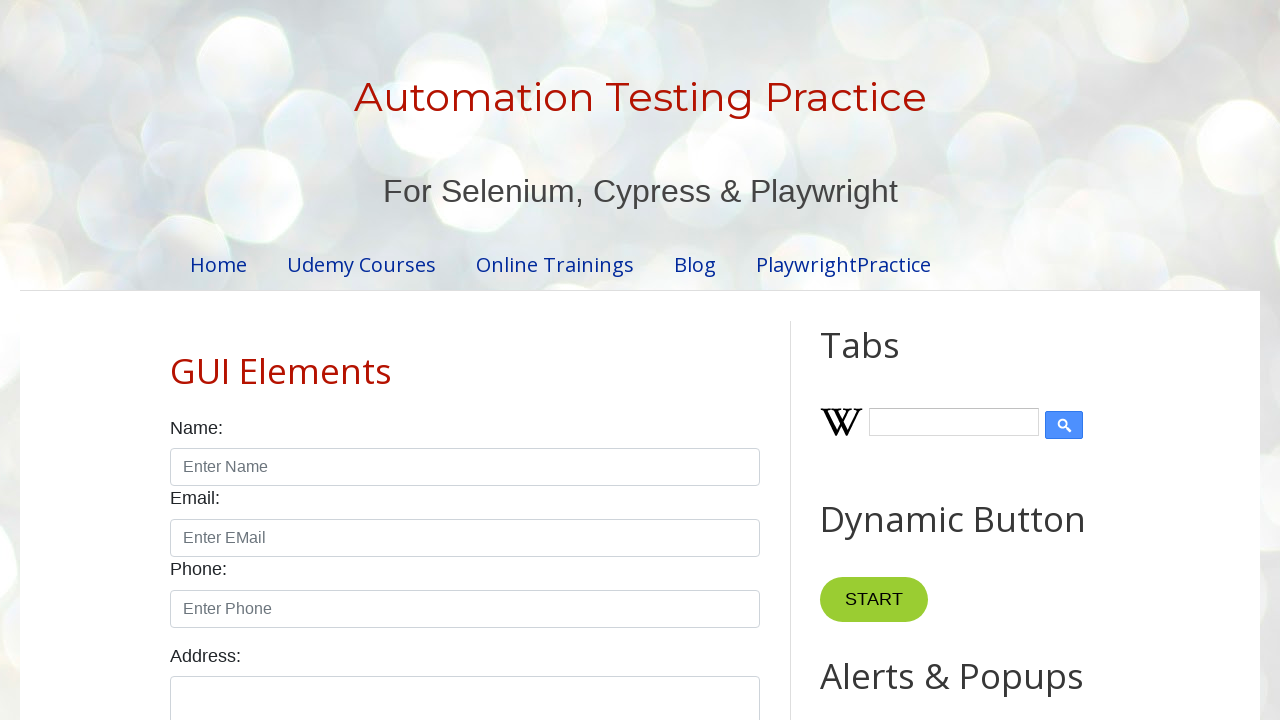

Retrieved cell content from row 7, column 1: 'Master In JS'
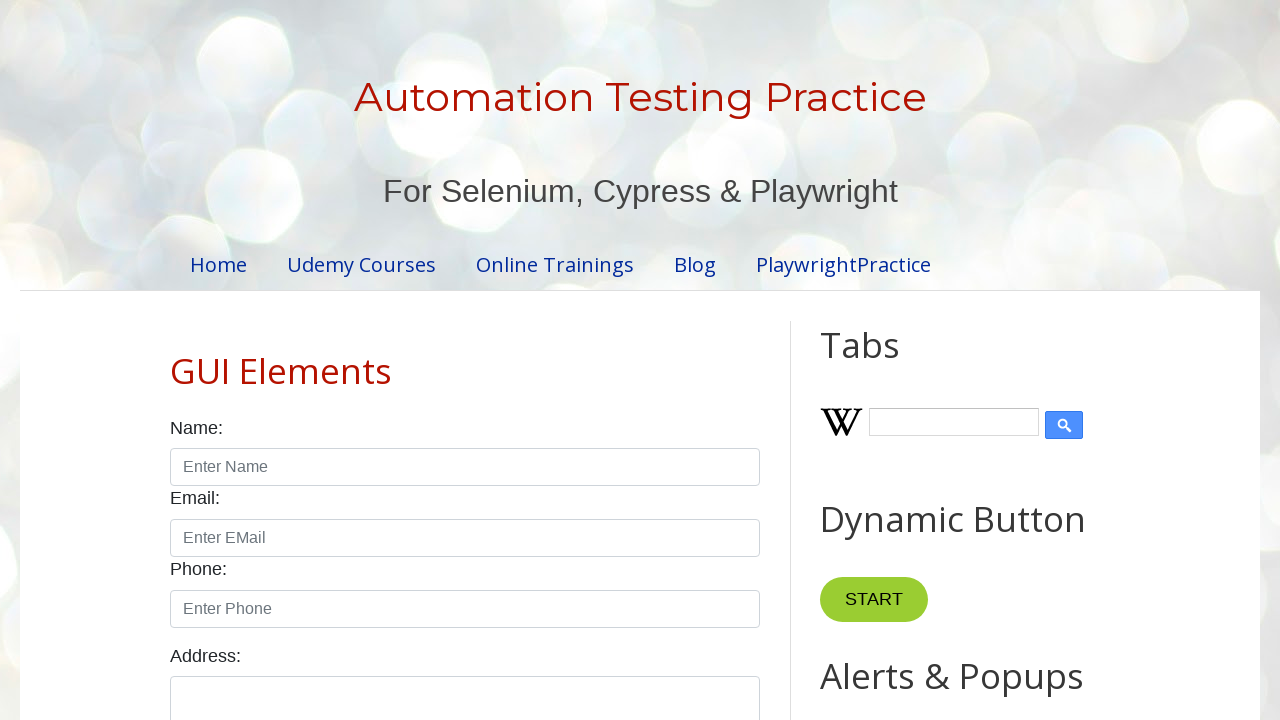

Retrieved cell content from row 7, column 2: 'Amit'
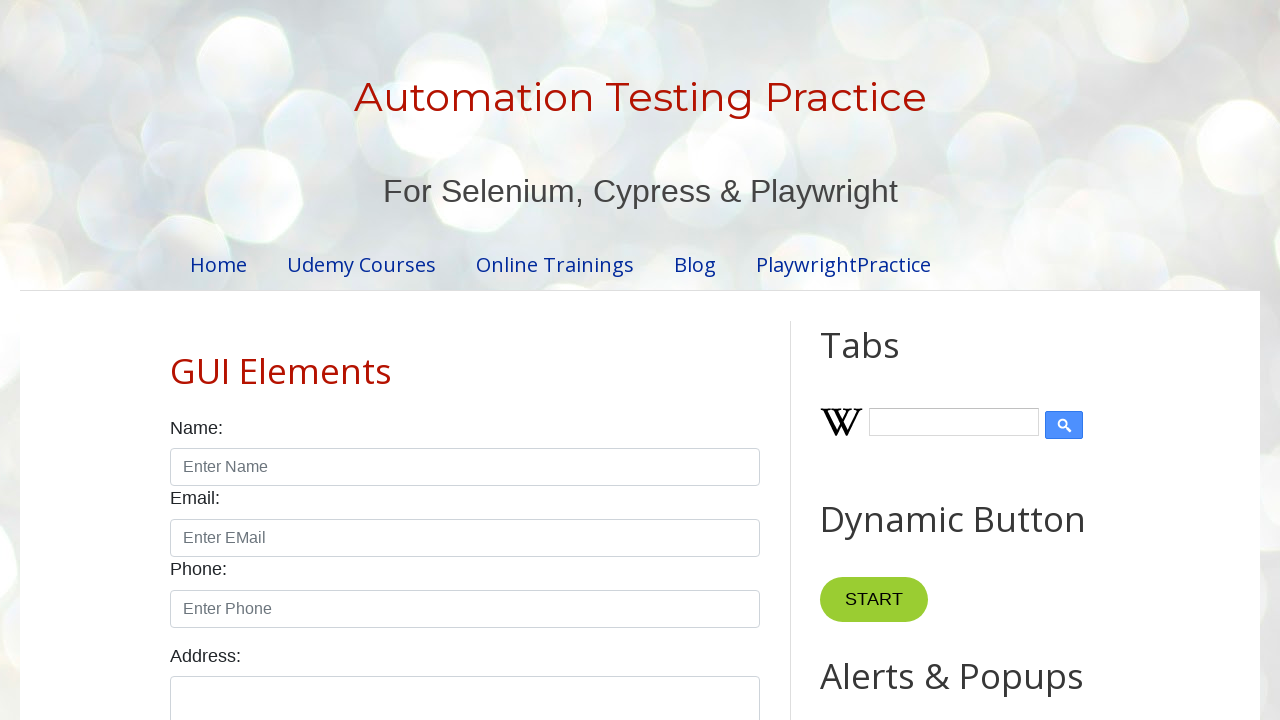

Retrieved cell content from row 7, column 3: 'Javascript'
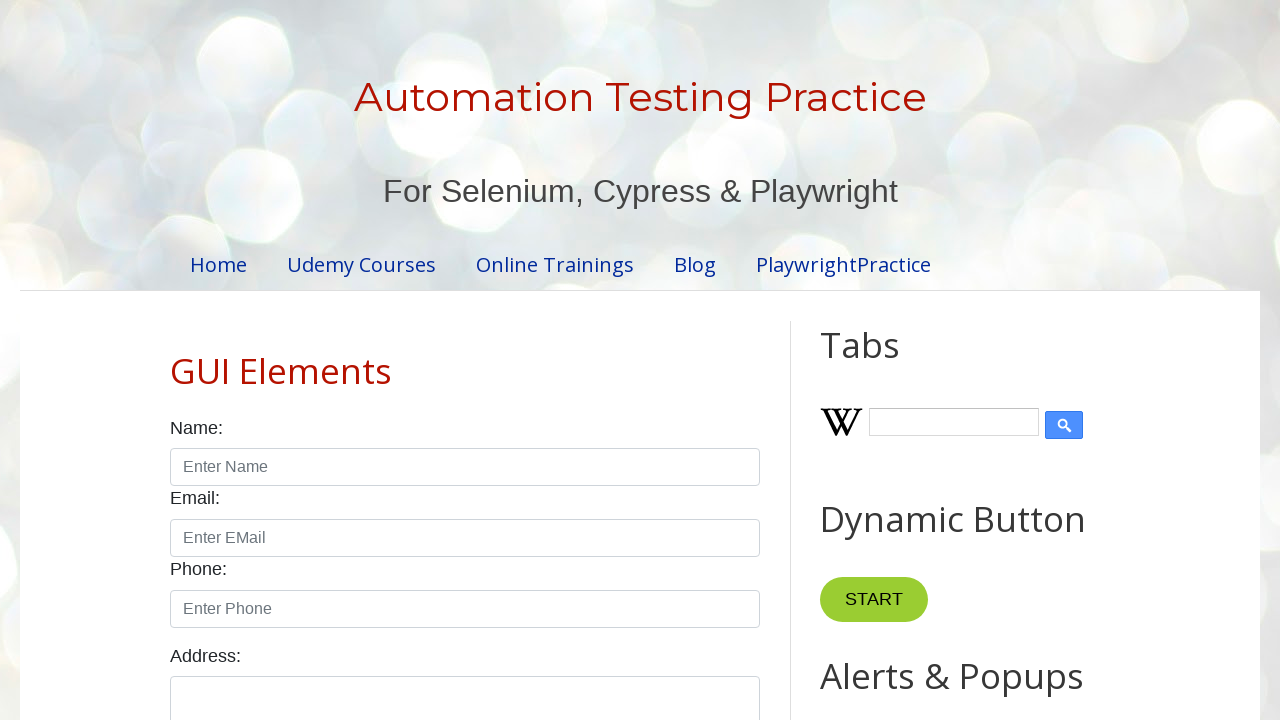

Retrieved cell content from row 7, column 4: '1000'
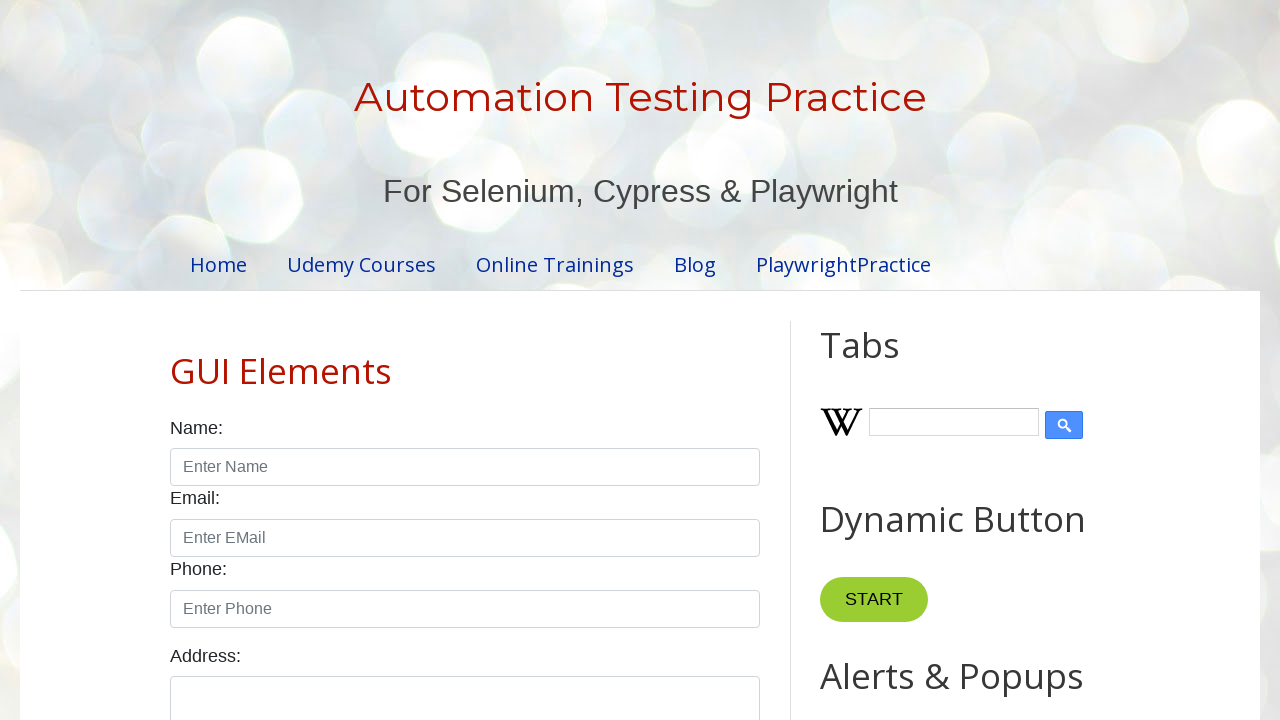

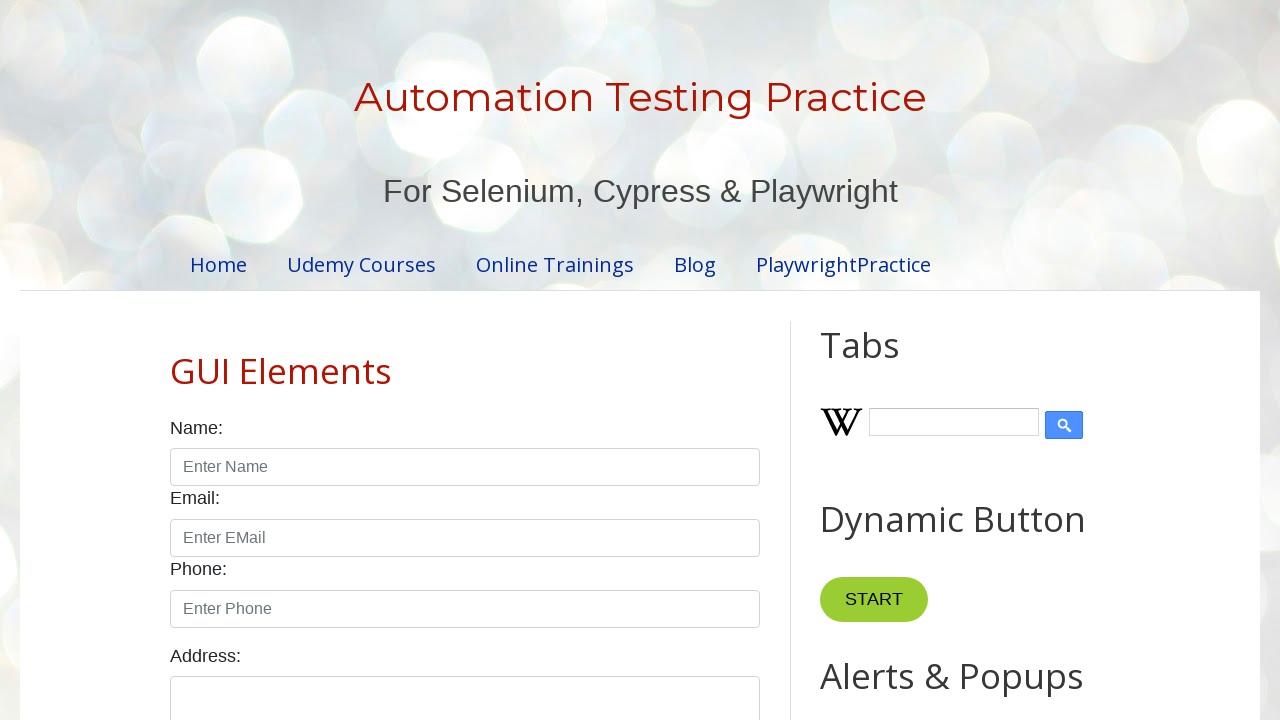